Tests filtering products by clicking on Phones category

Starting URL: https://www.demoblaze.com

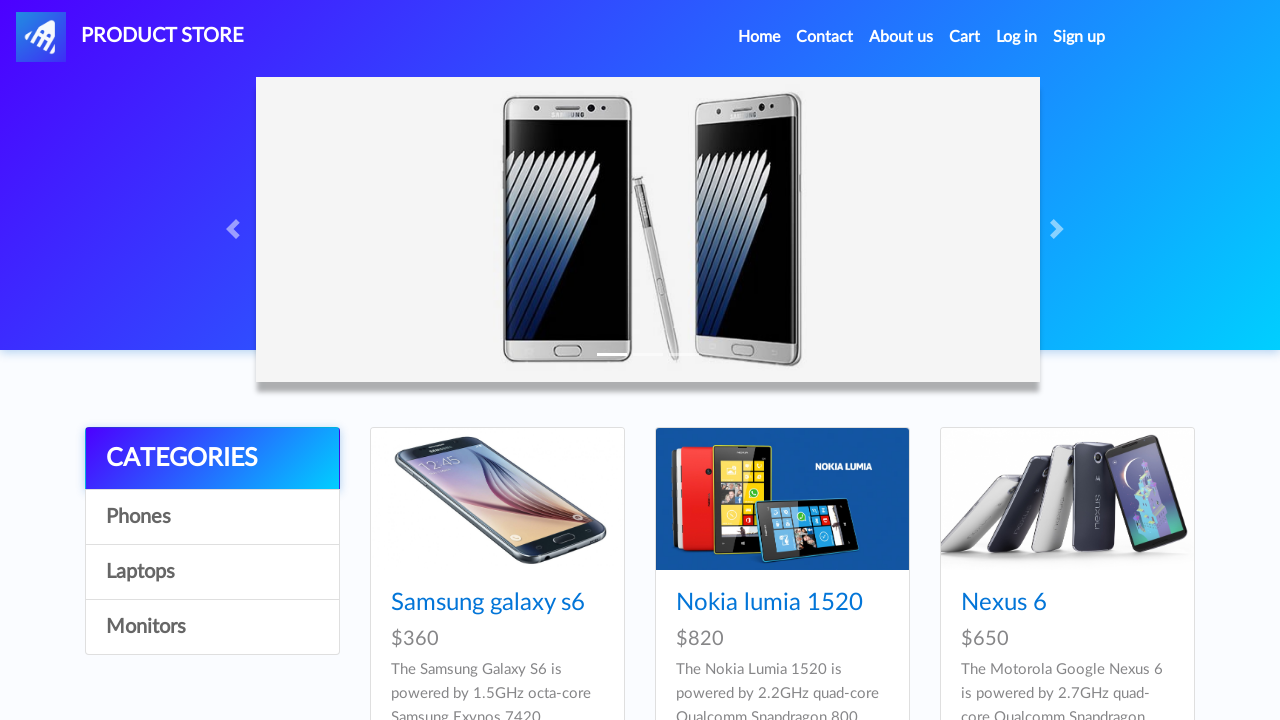

Navigated to https://www.demoblaze.com
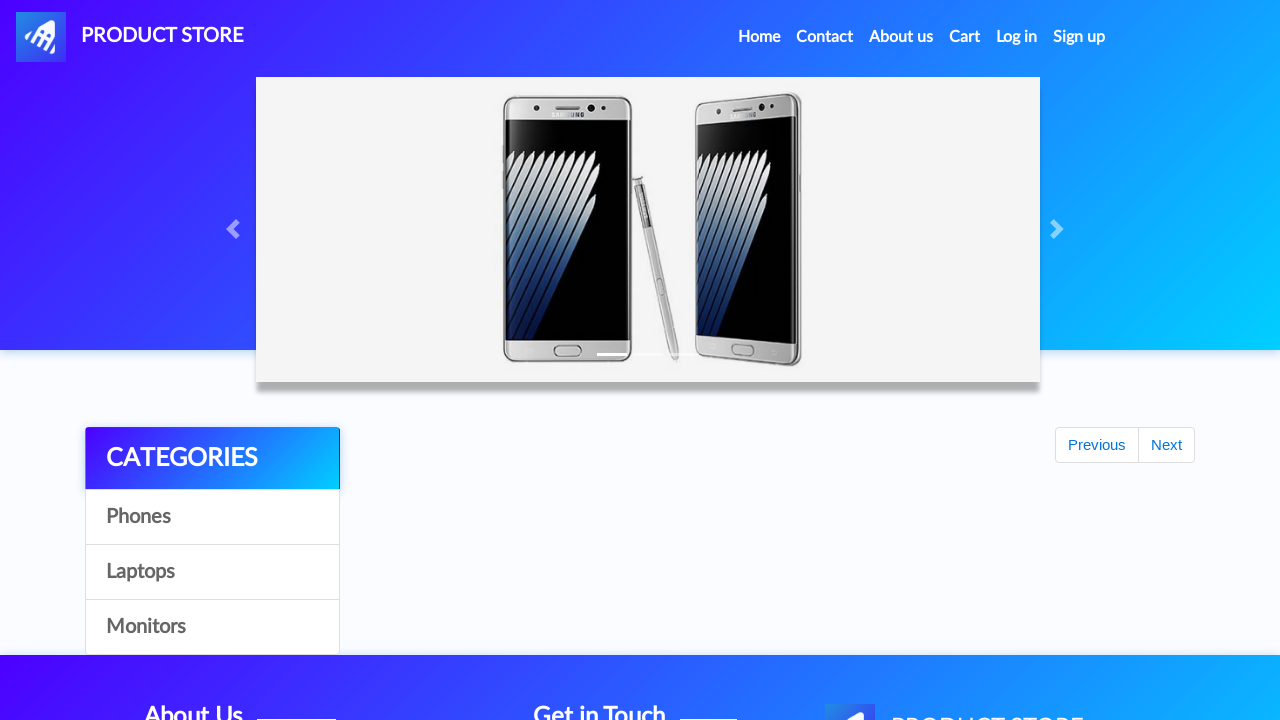

Clicked on Phones category to filter products at (212, 517) on text=Phones
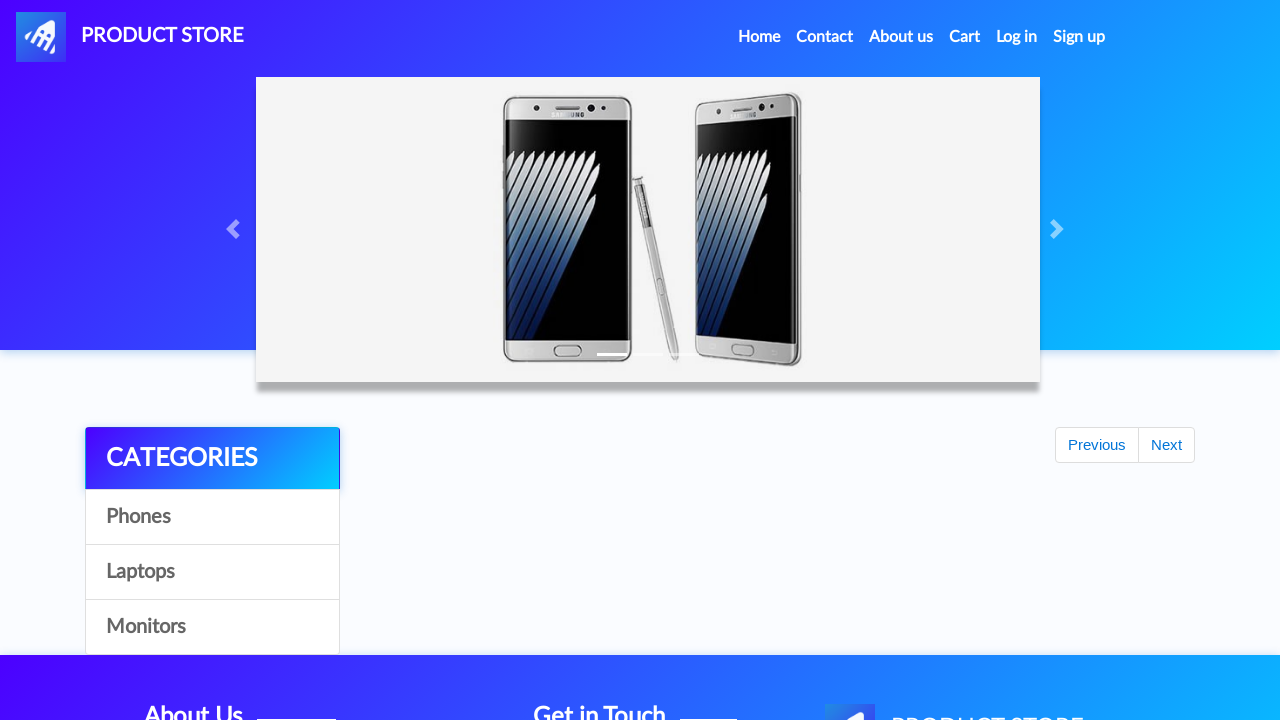

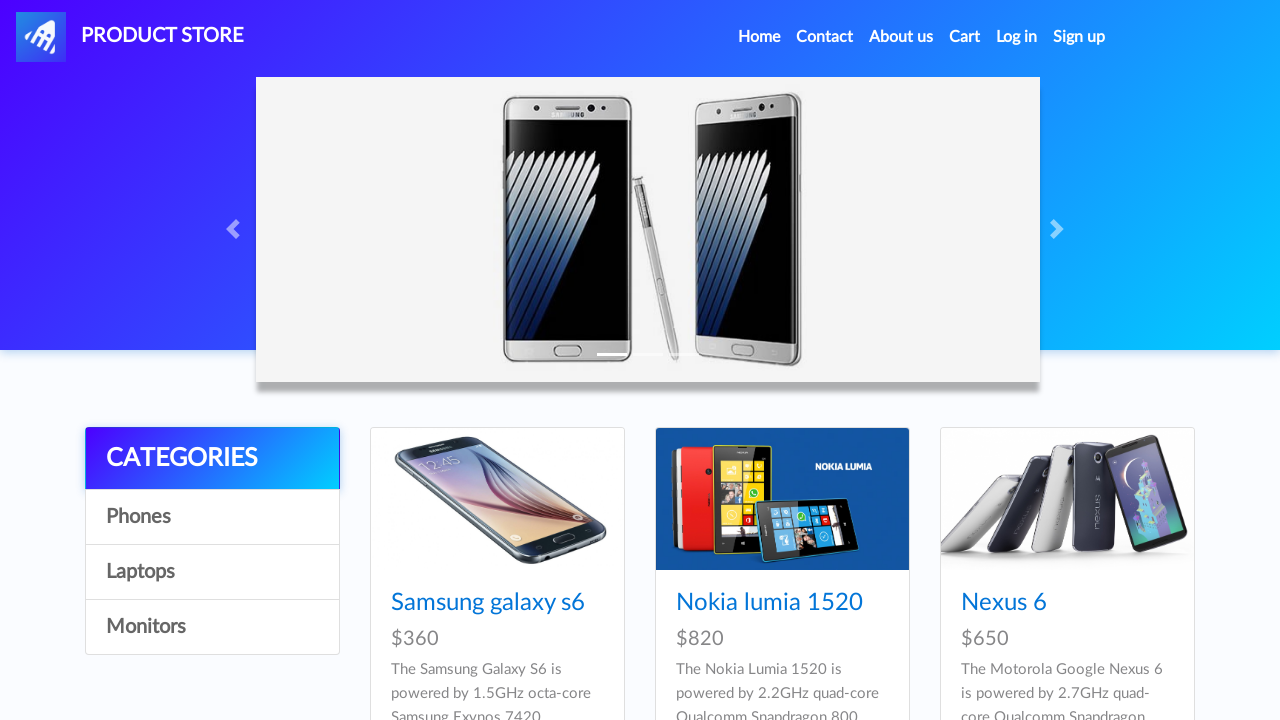